Tests an explicit wait scenario where the script waits for a price element to display "100", then clicks a book button, calculates a mathematical answer based on a displayed value, fills in the answer field, and submits the form.

Starting URL: http://suninjuly.github.io/explicit_wait2.html

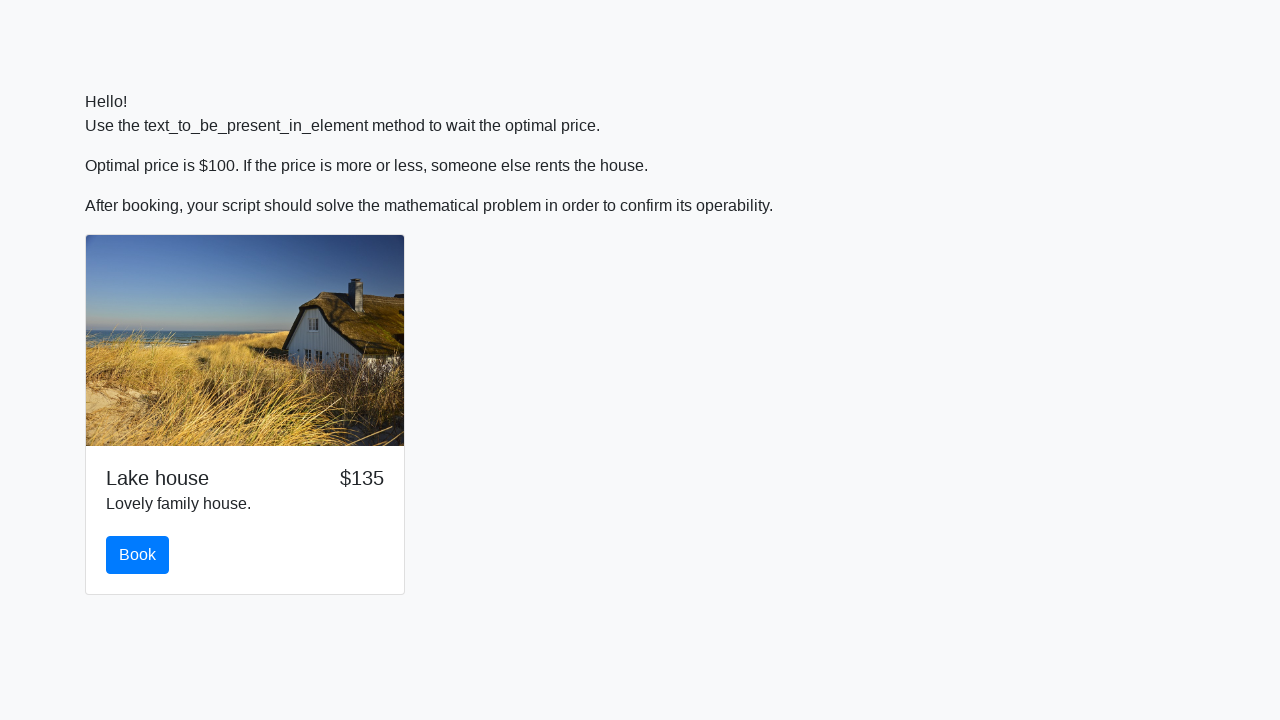

Waited for price element to display '100'
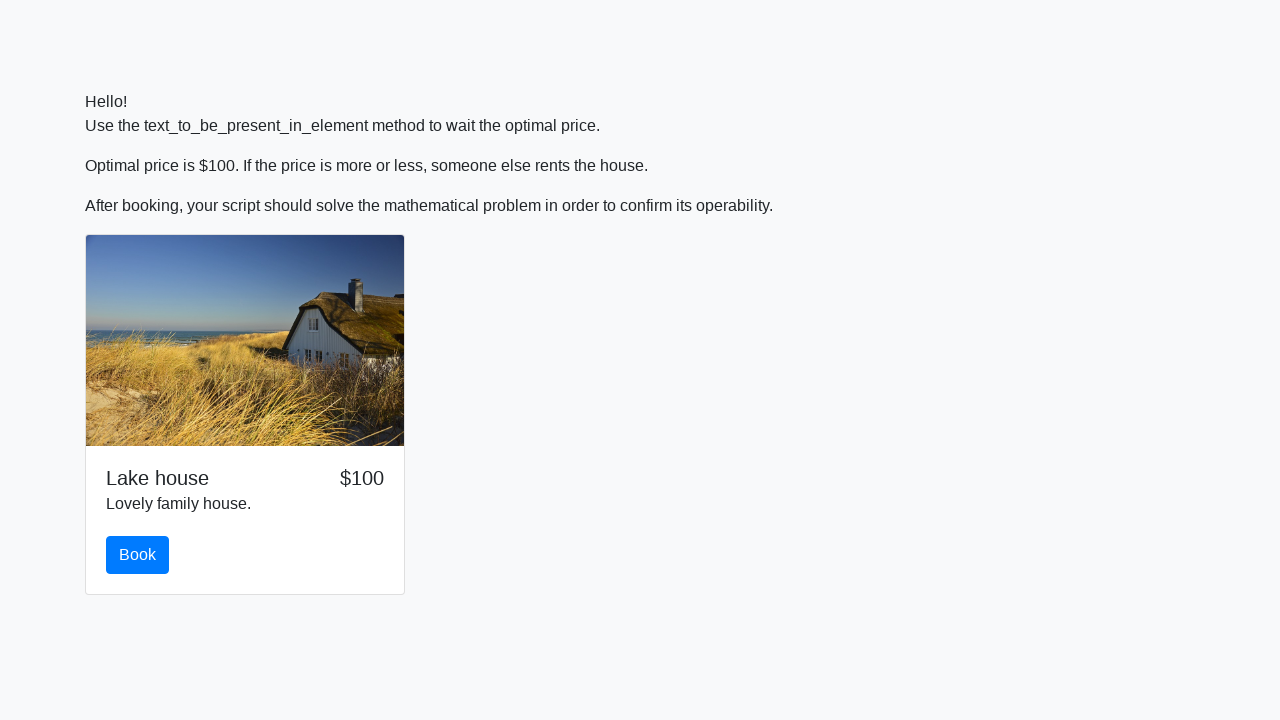

Clicked the book button at (138, 555) on #book
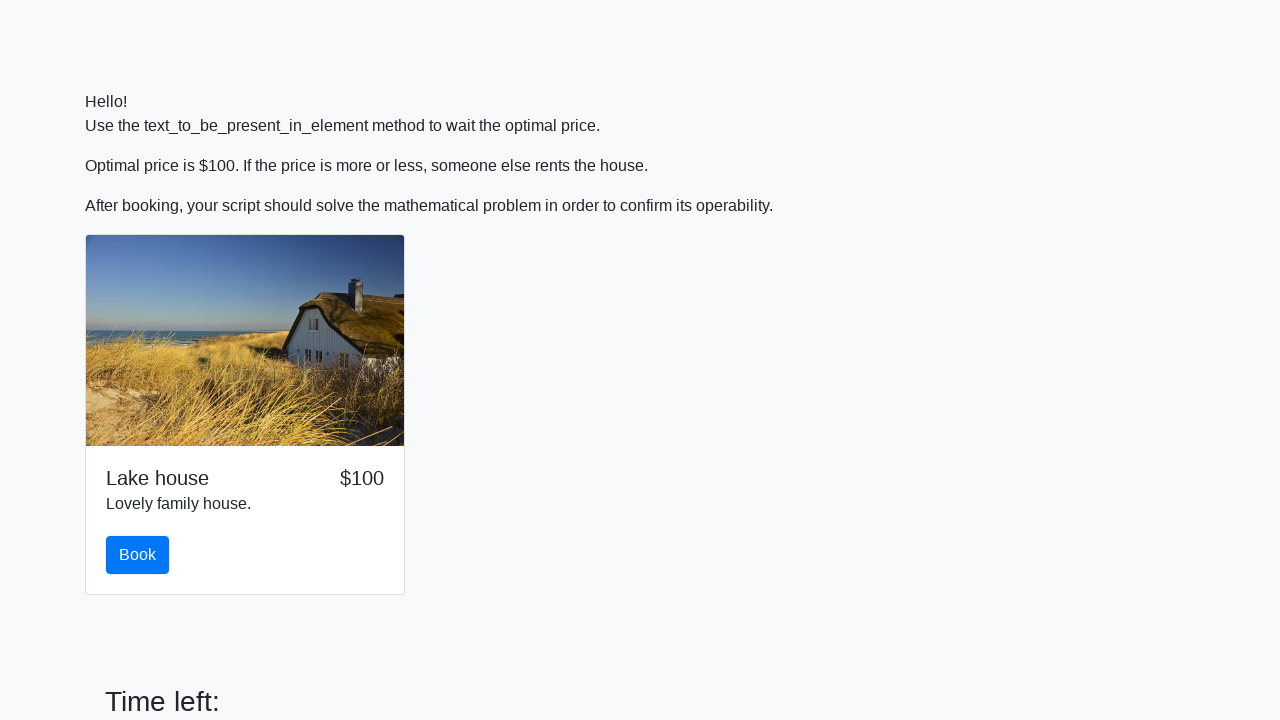

Retrieved input value for calculation: 751
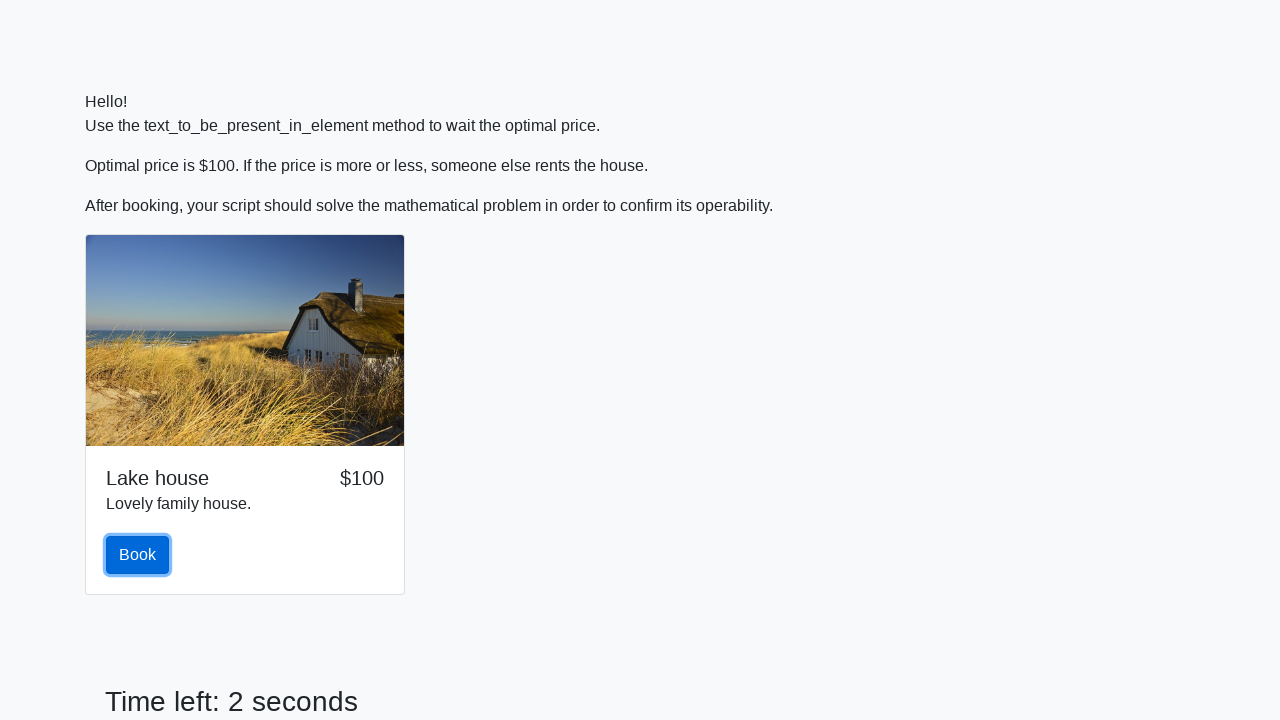

Calculated mathematical answer: 0.6440547924500706
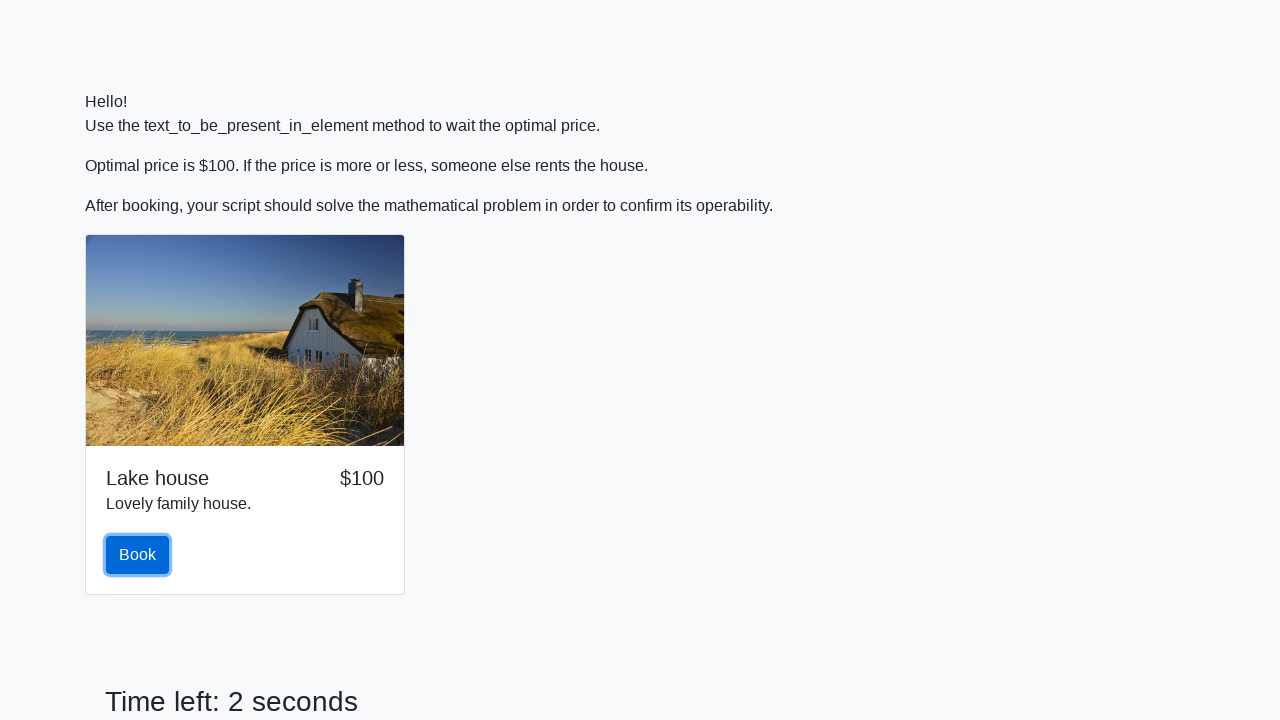

Filled answer field with calculated value on #answer
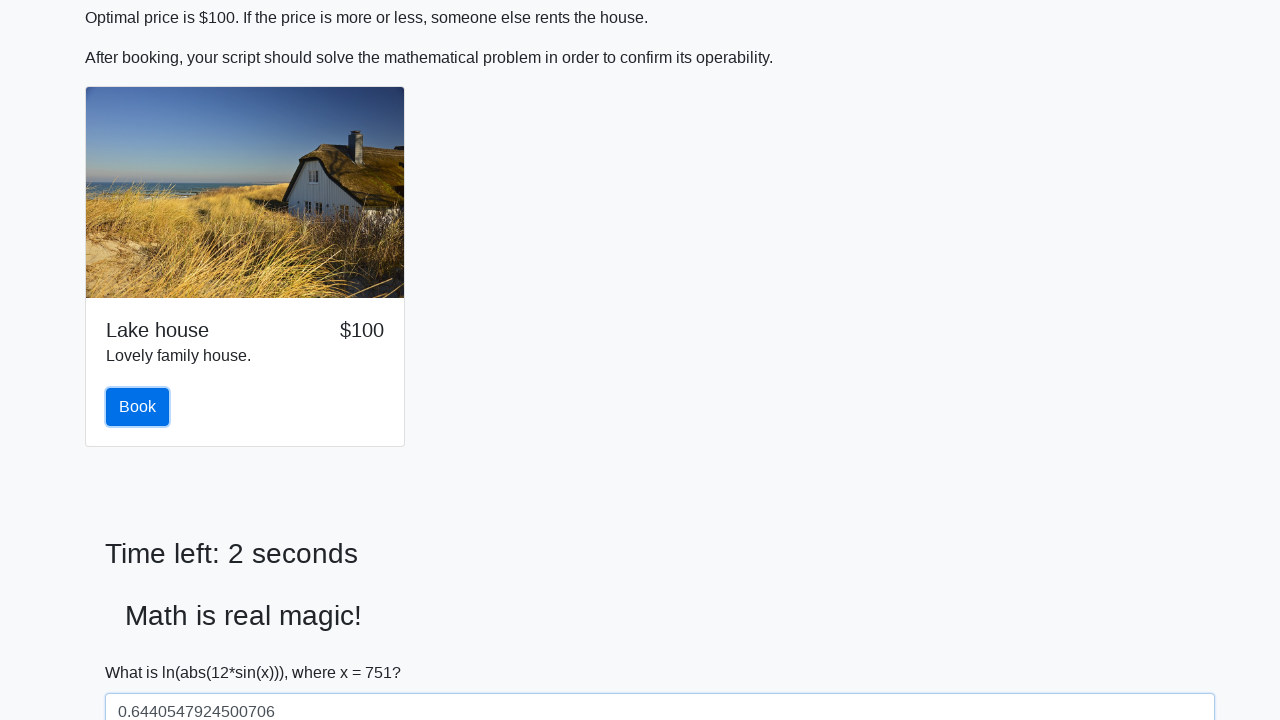

Clicked the solve button to submit form at (143, 651) on #solve
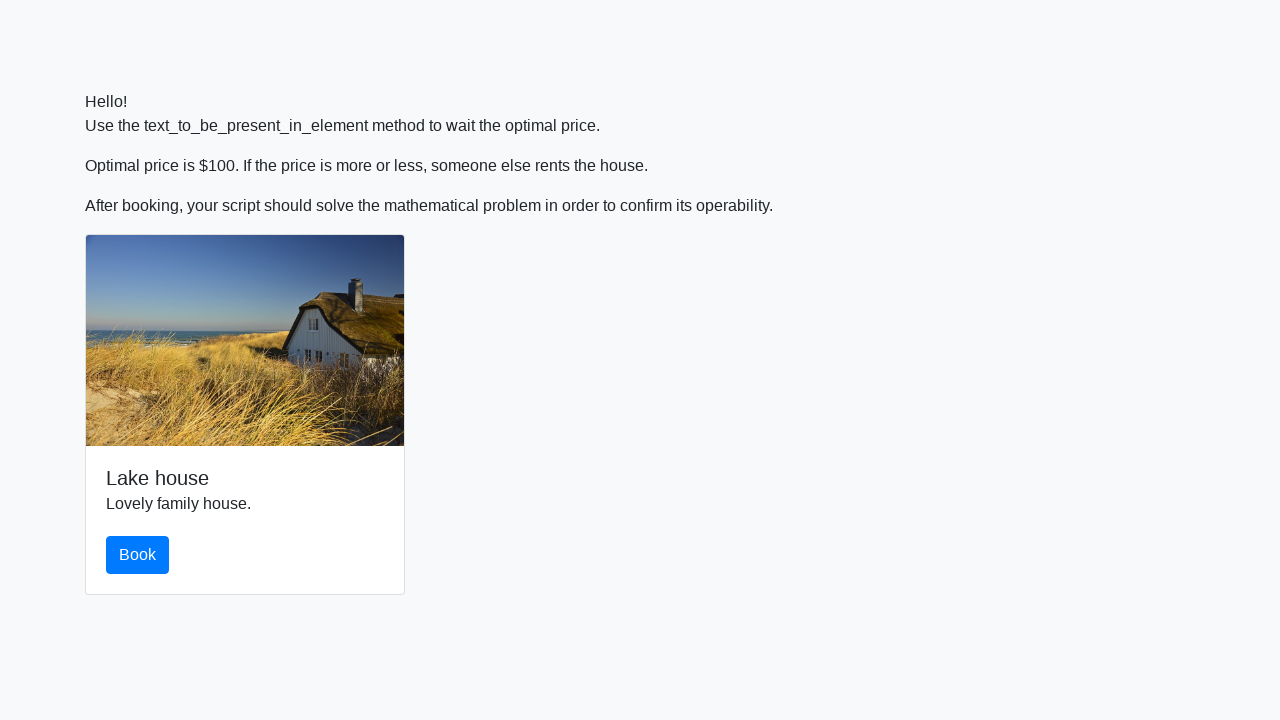

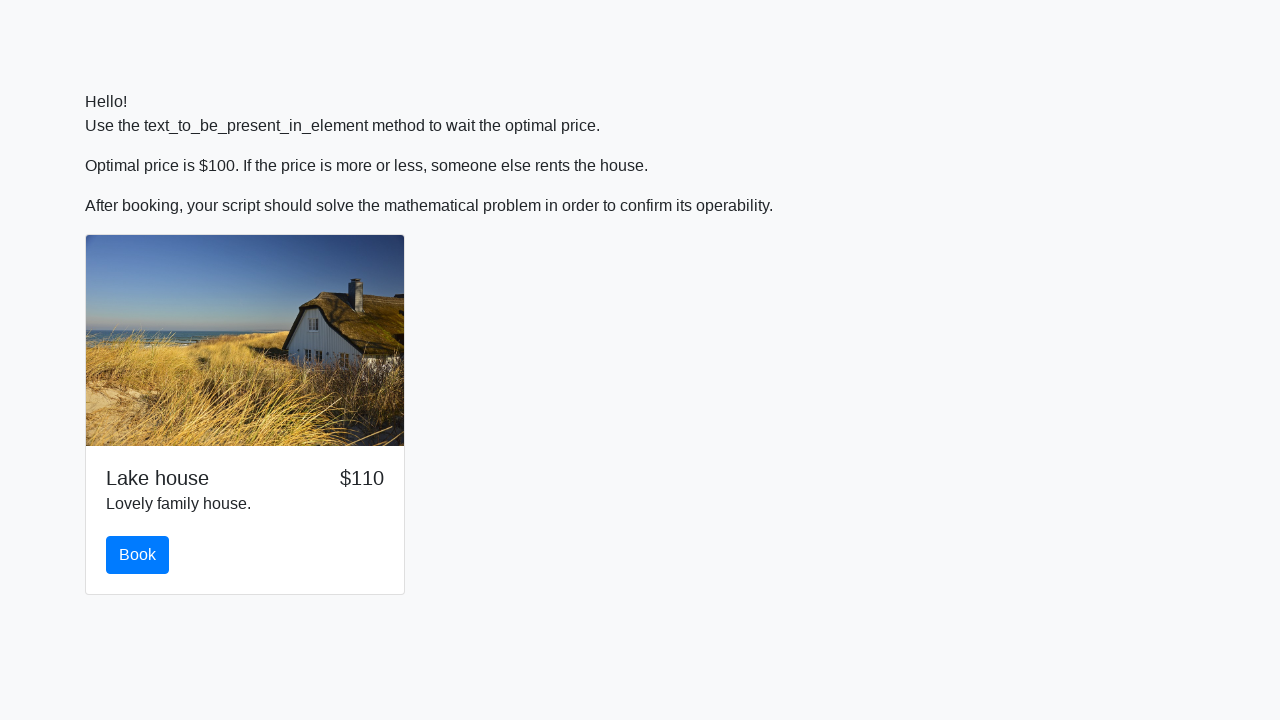